Navigates to Rahul Shetty Academy website and verifies the page loads by checking title and URL

Starting URL: https://rahulshettyacademy.com/

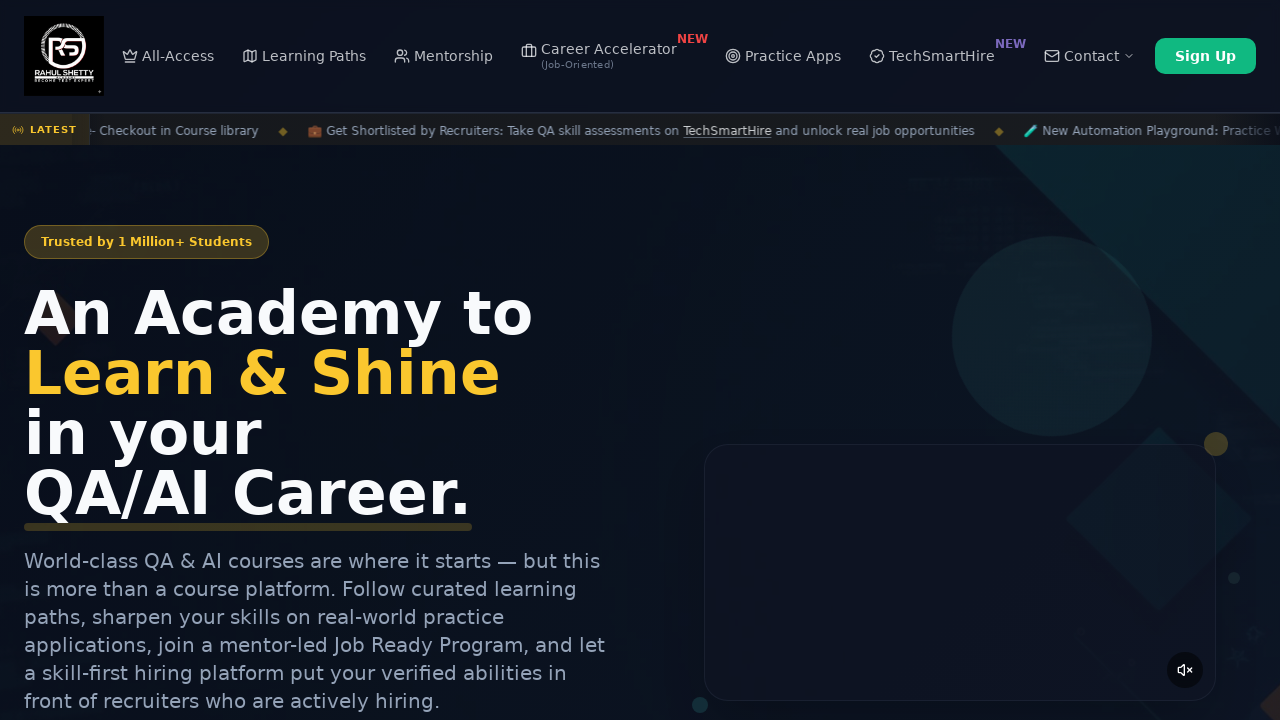

Retrieved page title
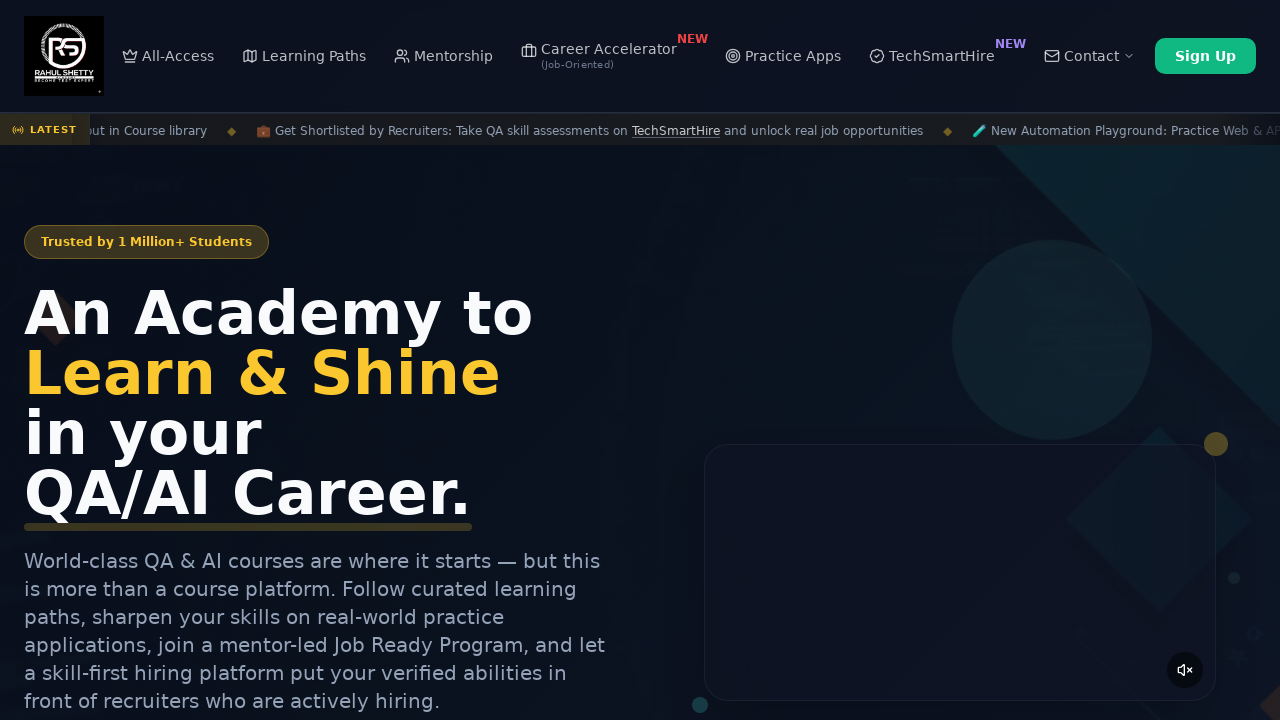

Retrieved current URL
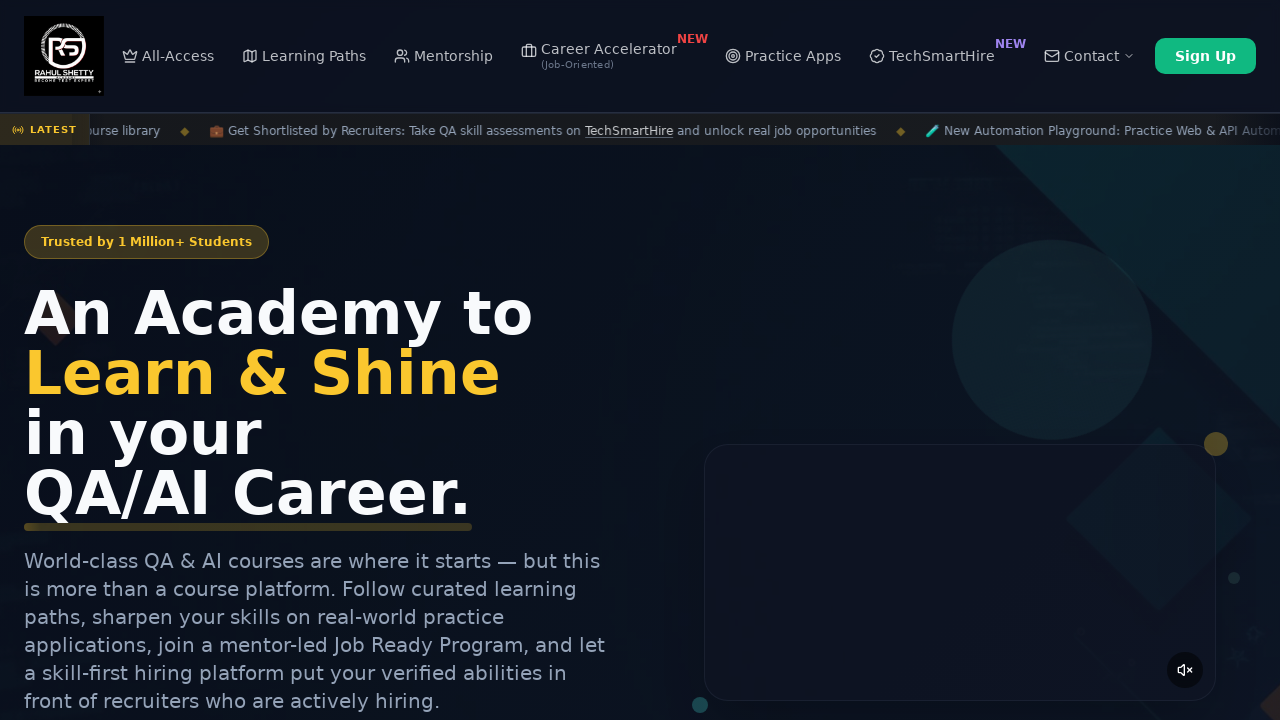

Printed page title: Rahul Shetty Academy | QA Automation, Playwright, AI Testing & Online Training
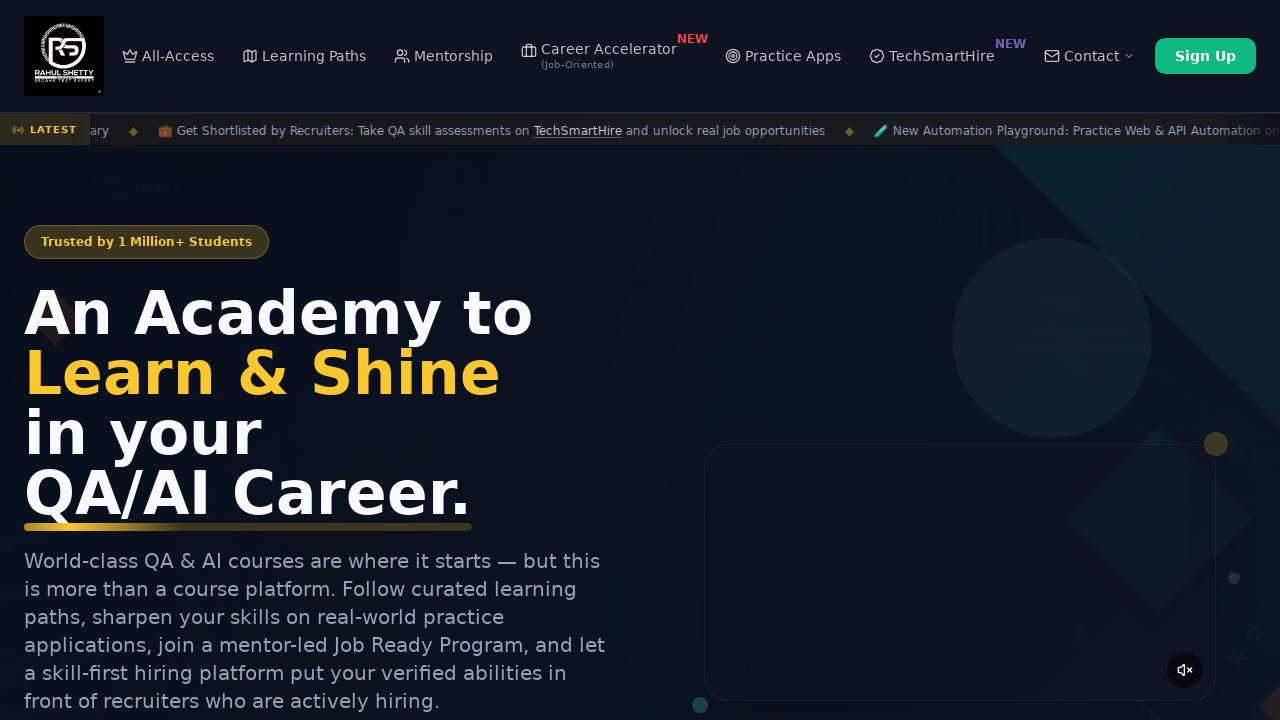

Printed current URL: https://rahulshettyacademy.com/
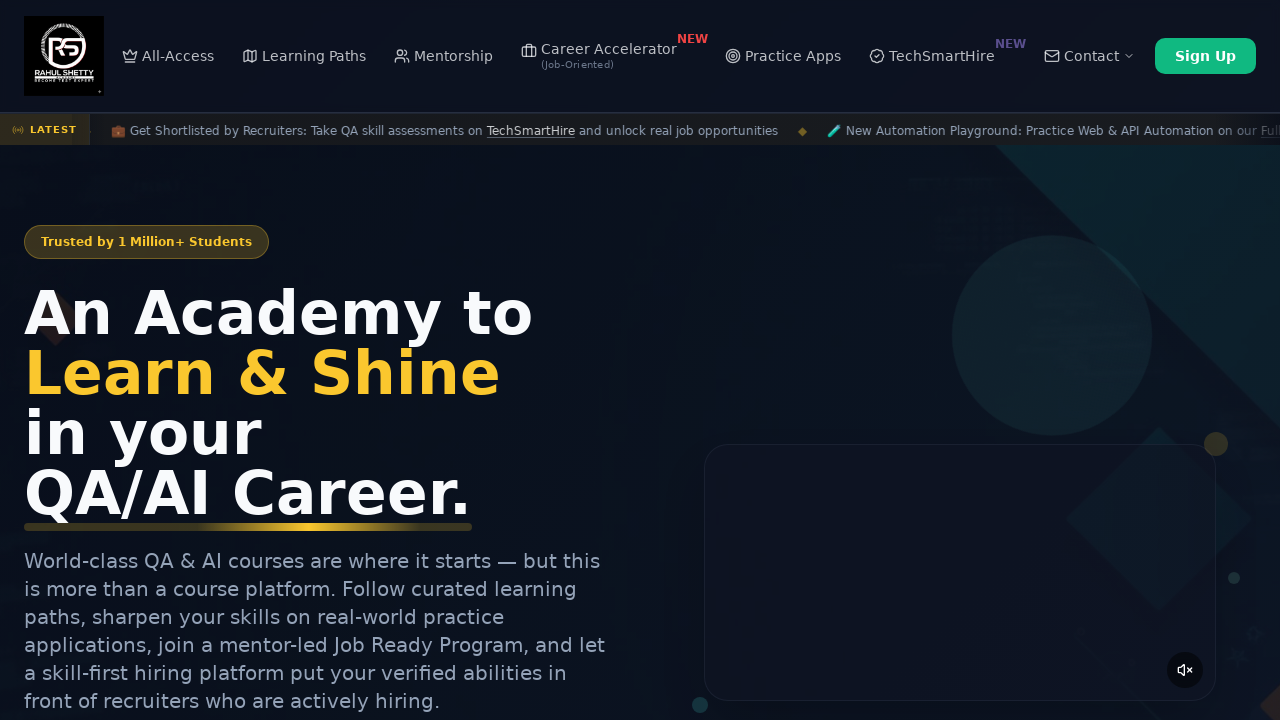

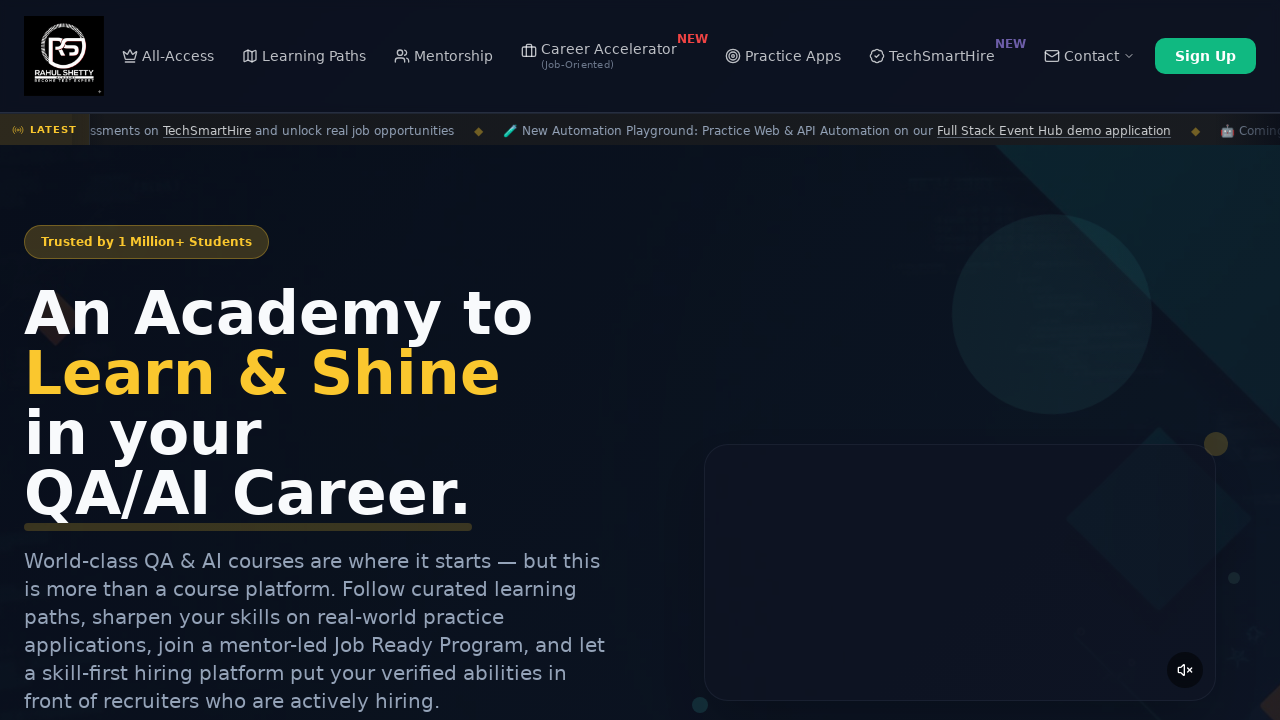